Tests explicit wait by clicking the Remove button and waiting for the success message to appear

Starting URL: https://the-internet.herokuapp.com/dynamic_controls

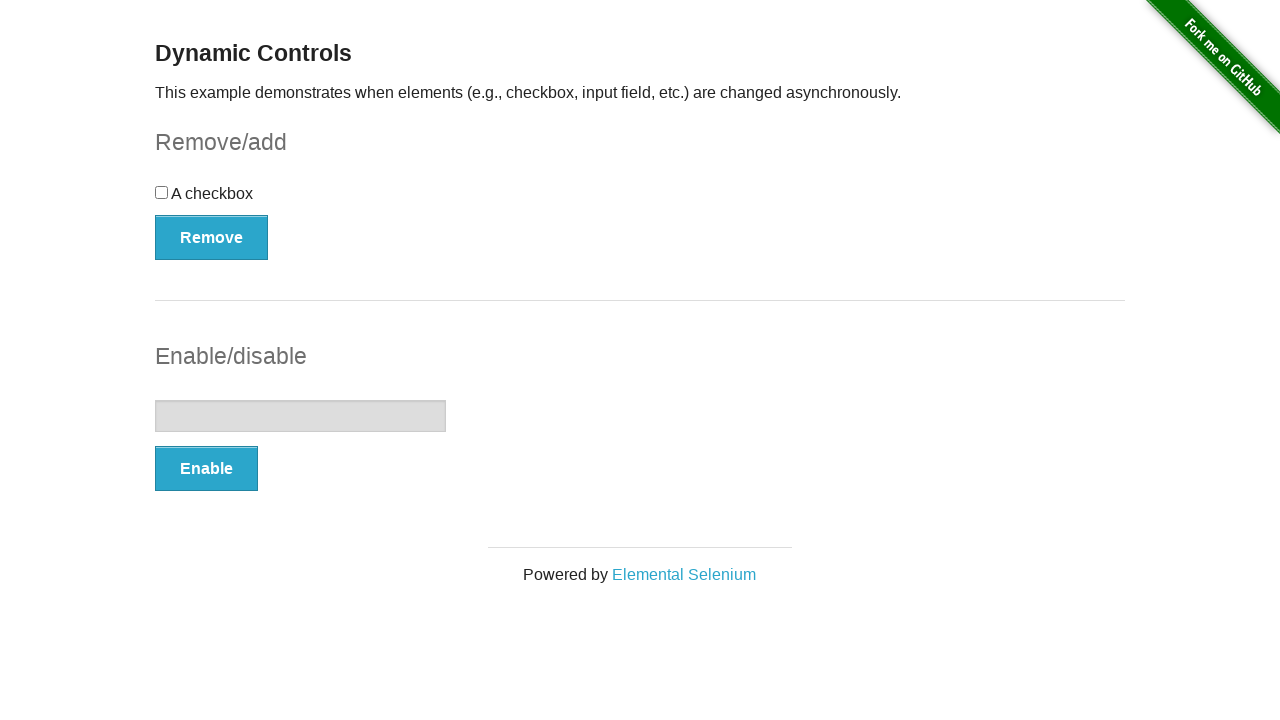

Waited for Remove button to become visible
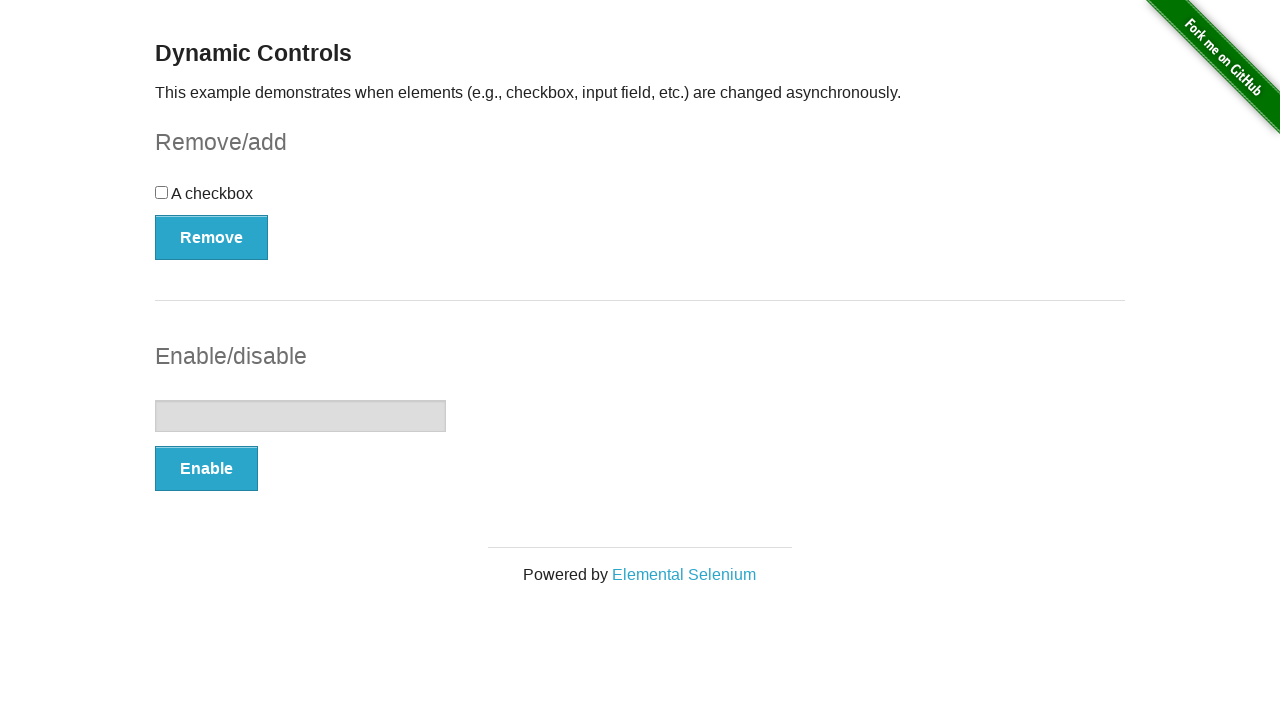

Clicked the Remove button at (212, 237) on xpath=//button[text()='Remove']
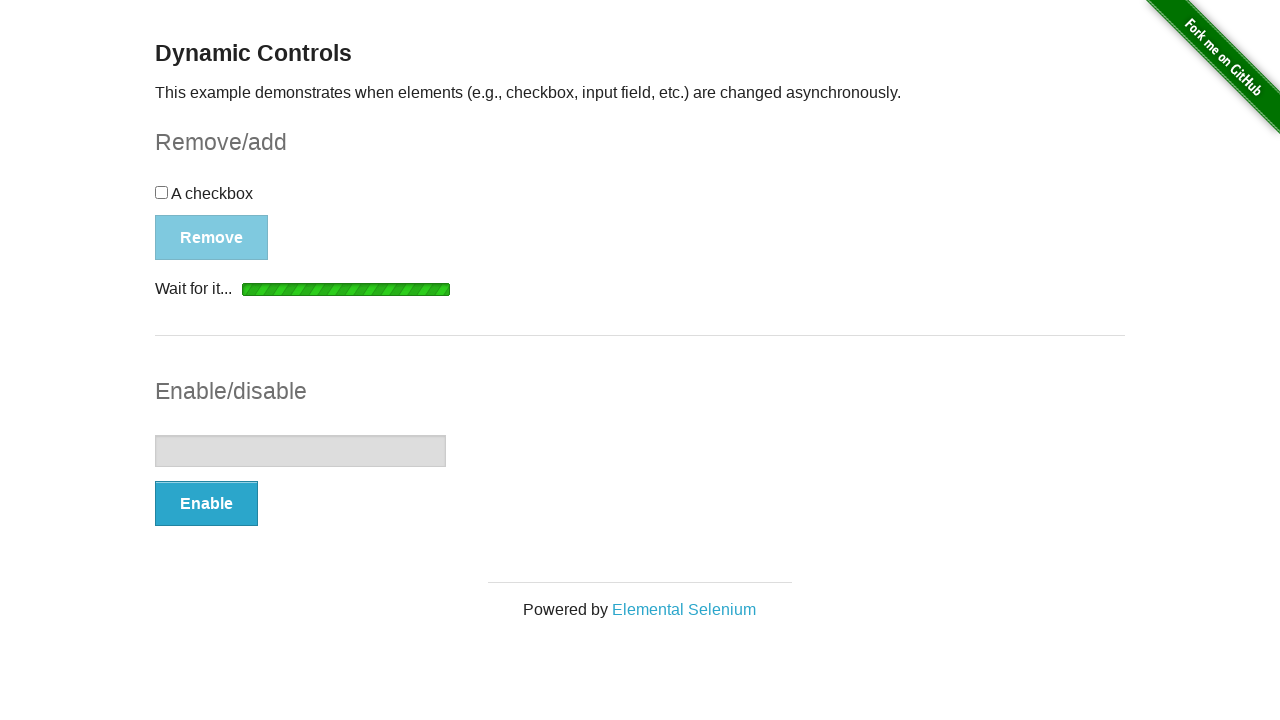

Waited for success message to appear
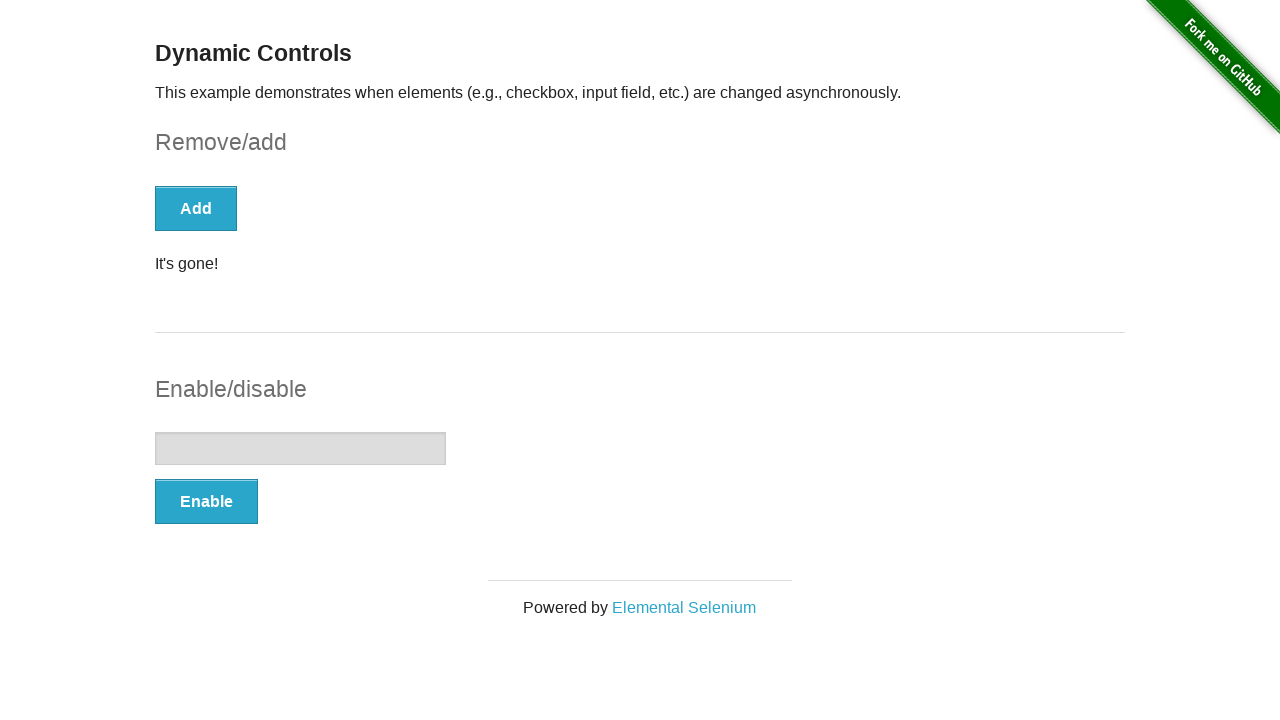

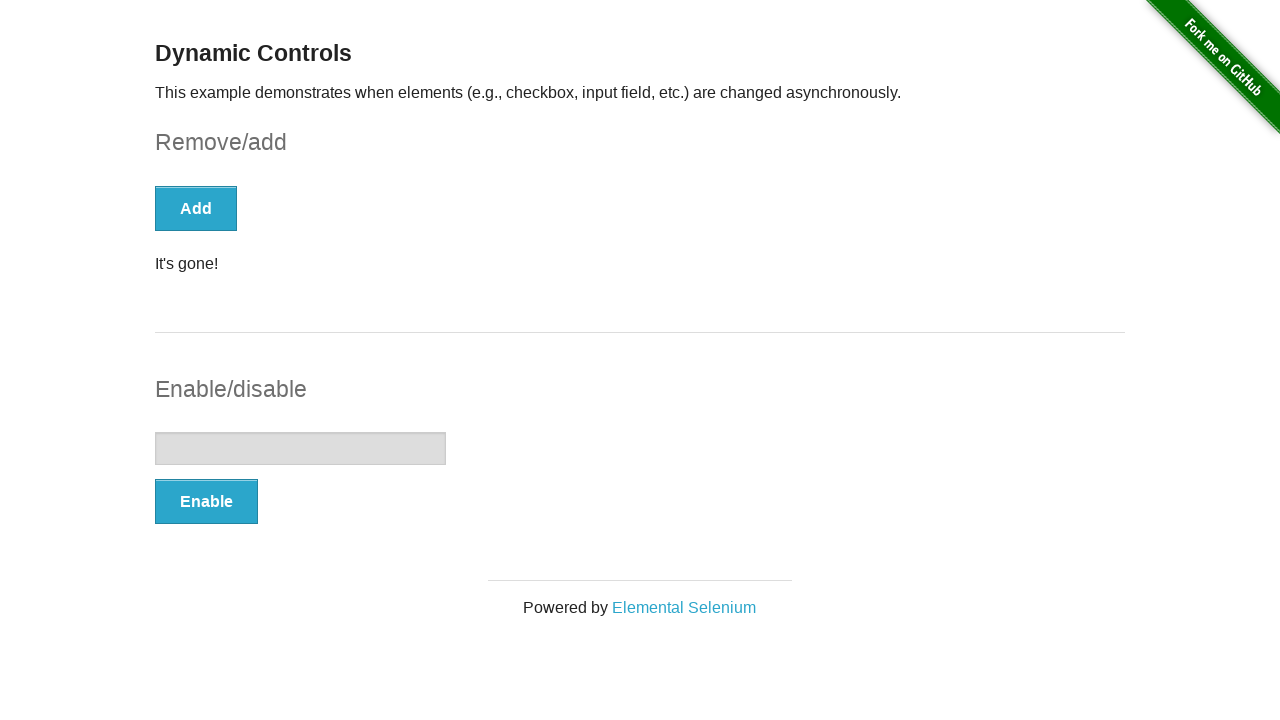